Tests that the blinking text element has a changing background color animation effect.

Starting URL: https://rahulshettyacademy.com/AutomationPractice/

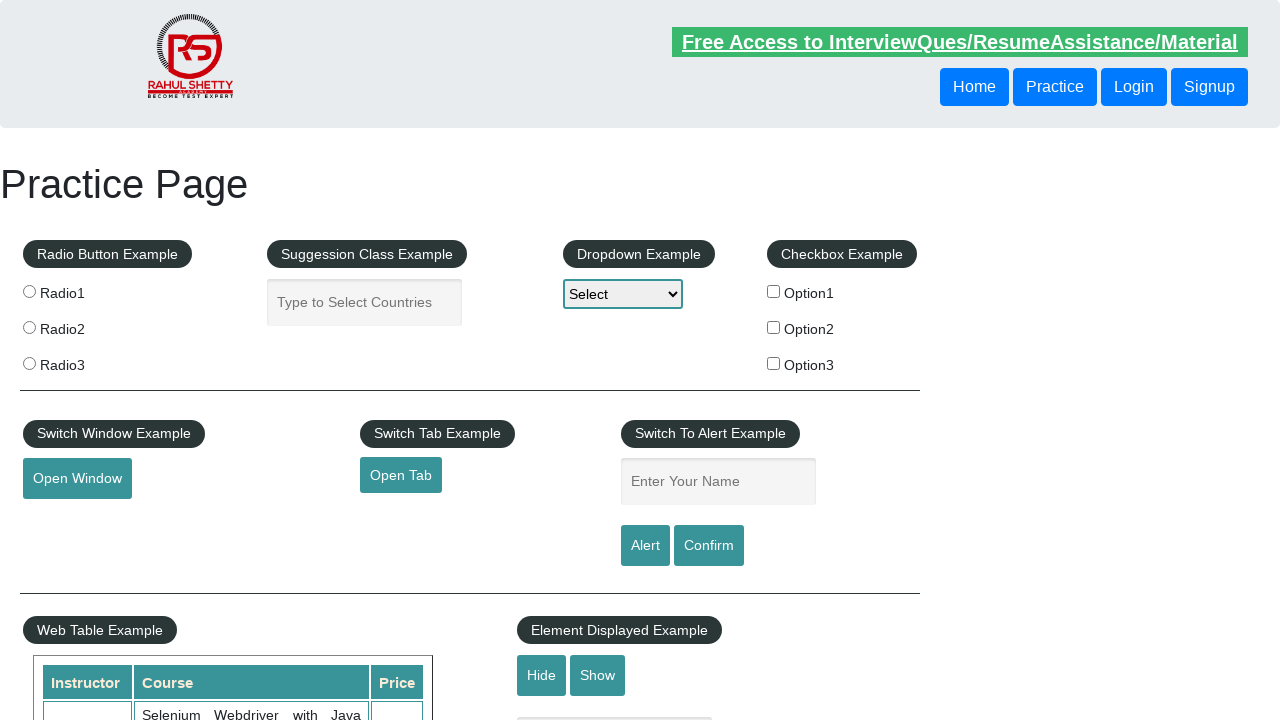

Waited for blinking text element to be visible
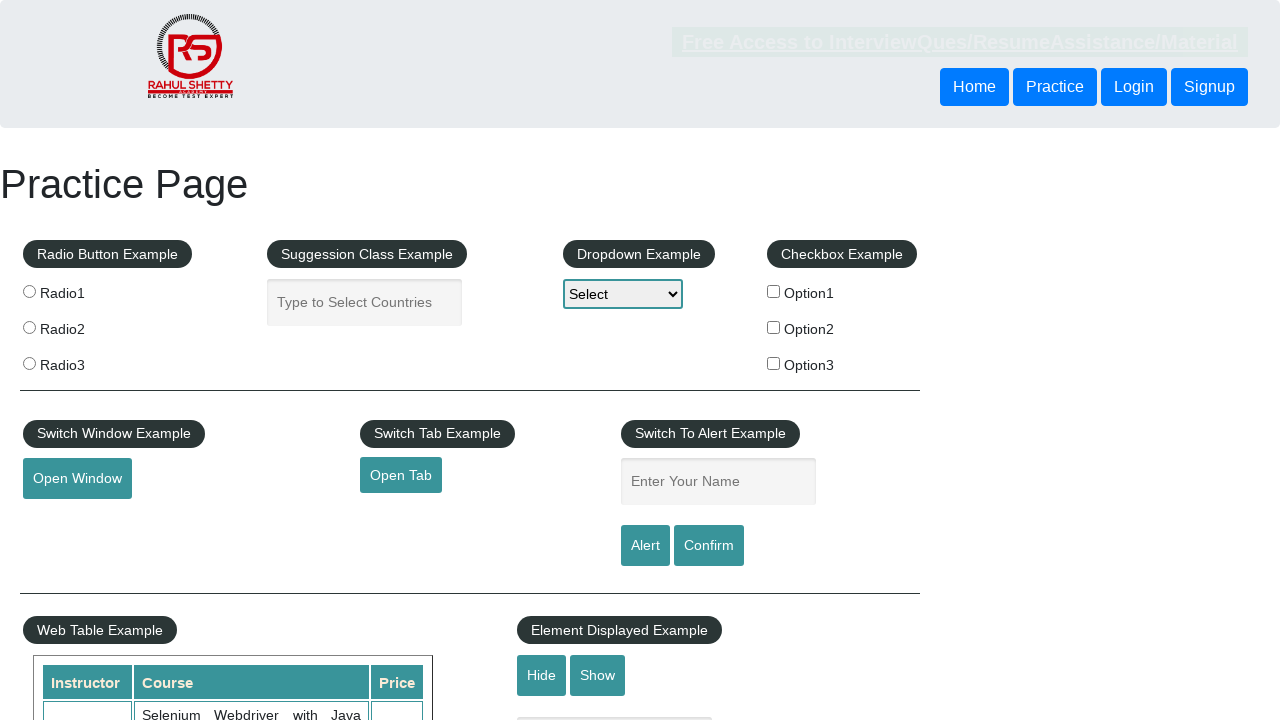

Waited 1300ms for blink effect duration to complete
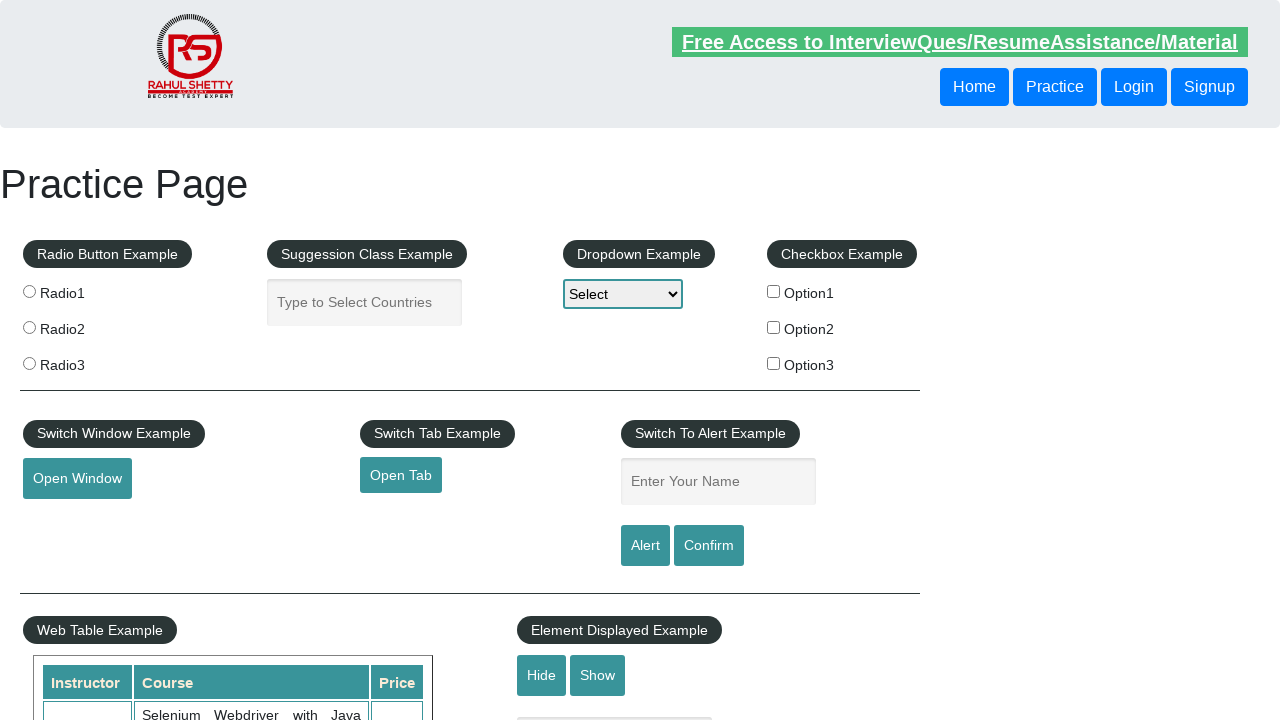

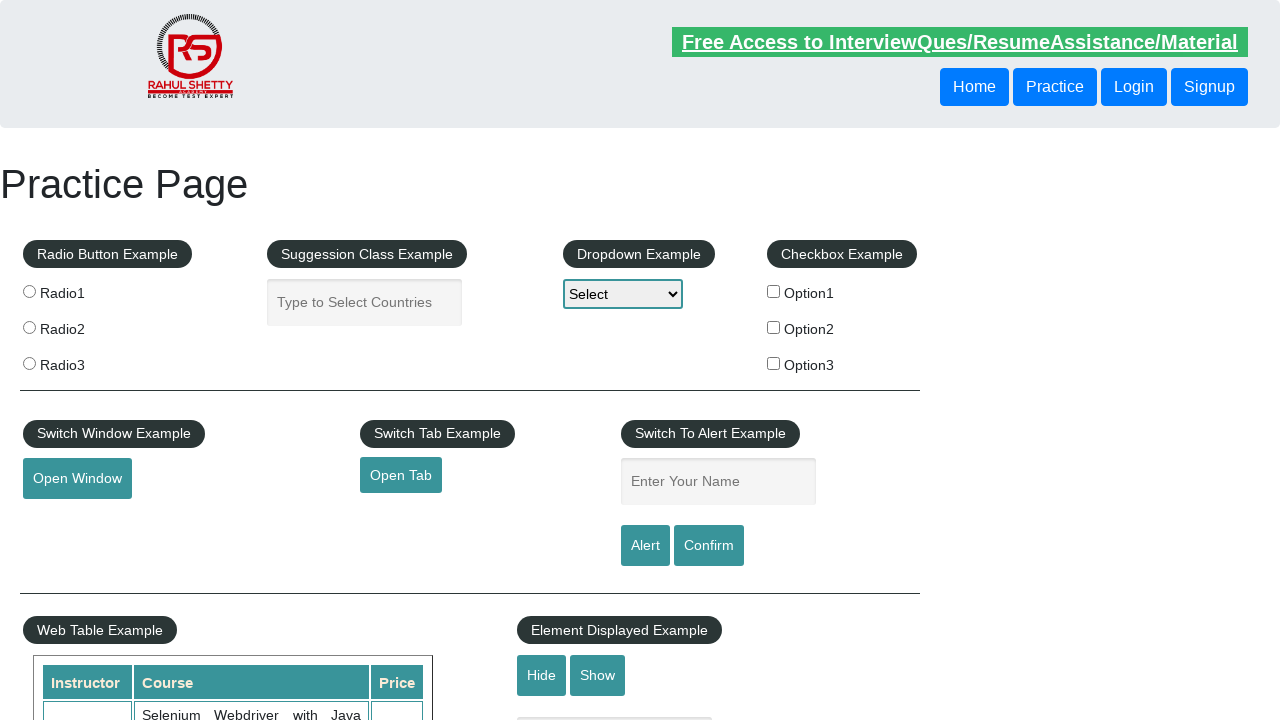